Tests timed alert by scrolling down and clicking a button that triggers a delayed alert

Starting URL: https://demoqa.com/alerts

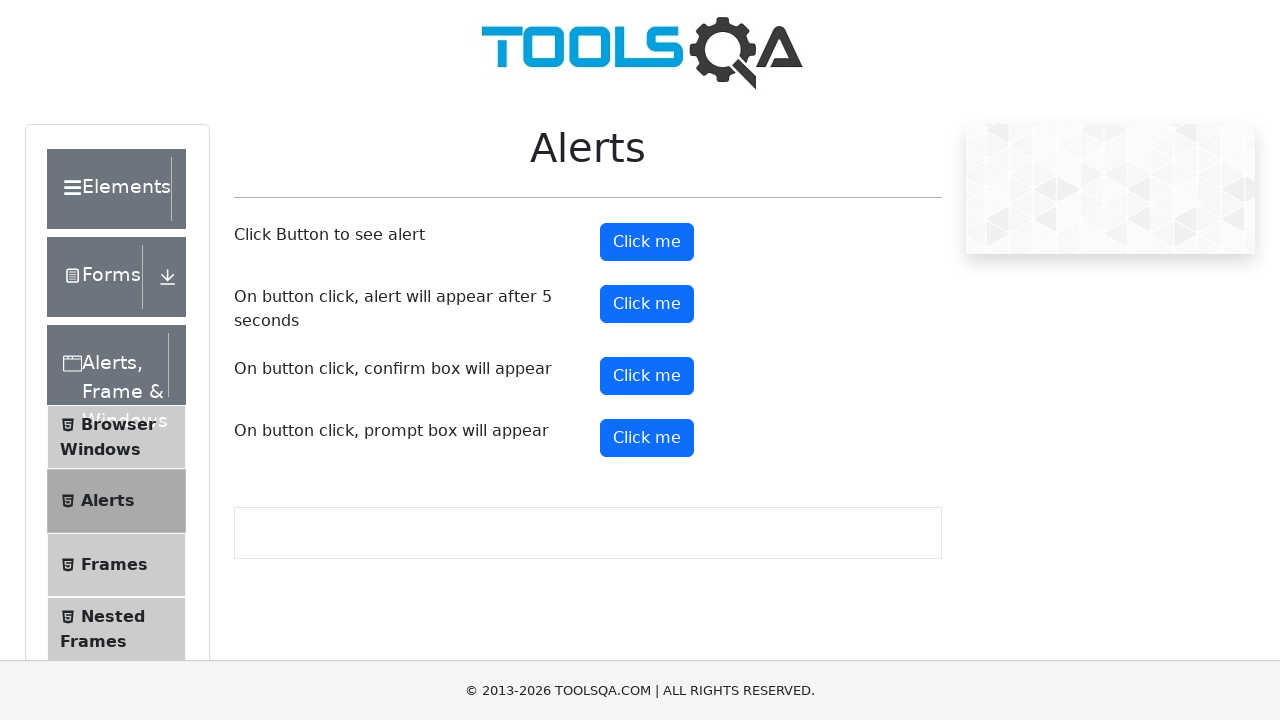

Scrolled down page by 350 pixels
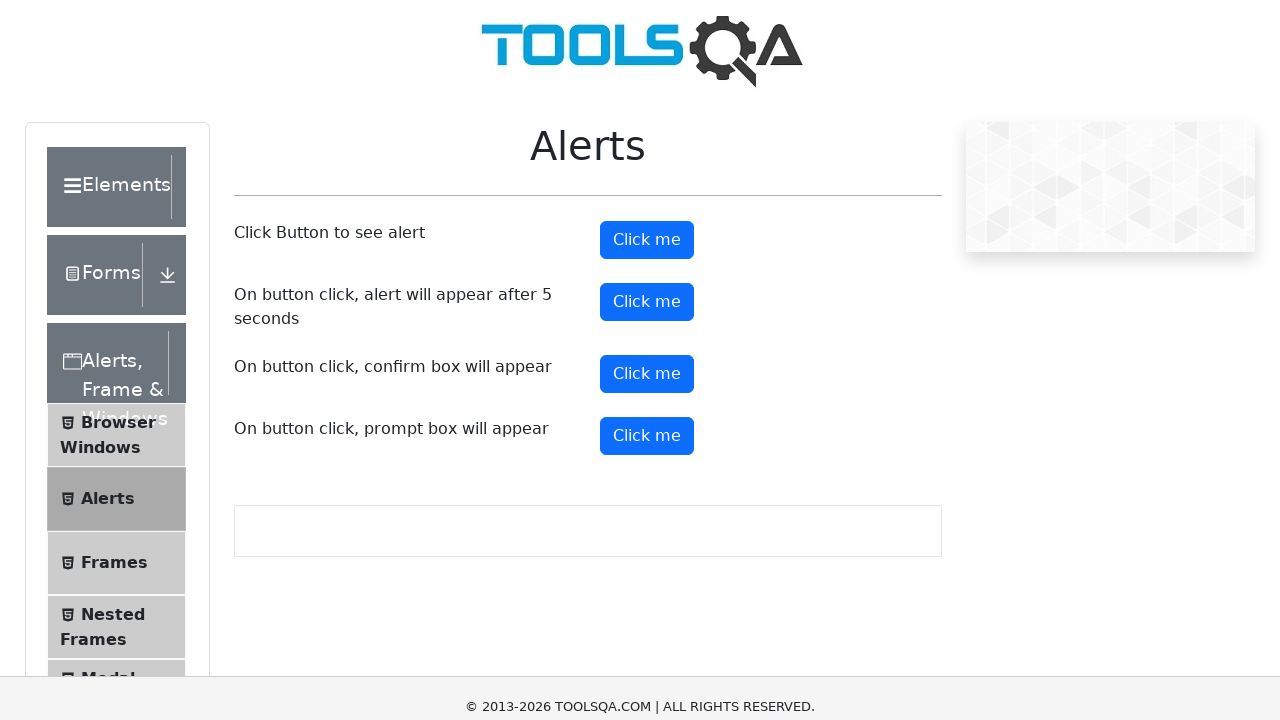

Clicked timer alert button to trigger delayed alert at (647, 19) on button#timerAlertButton
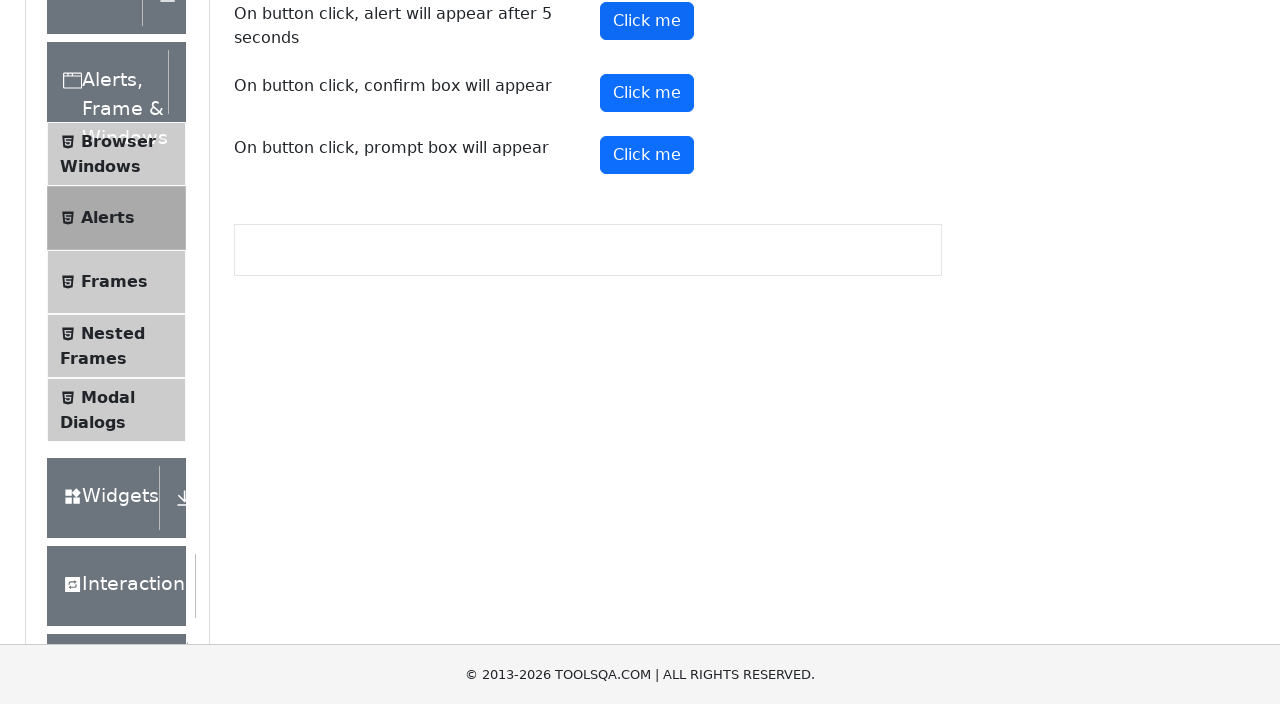

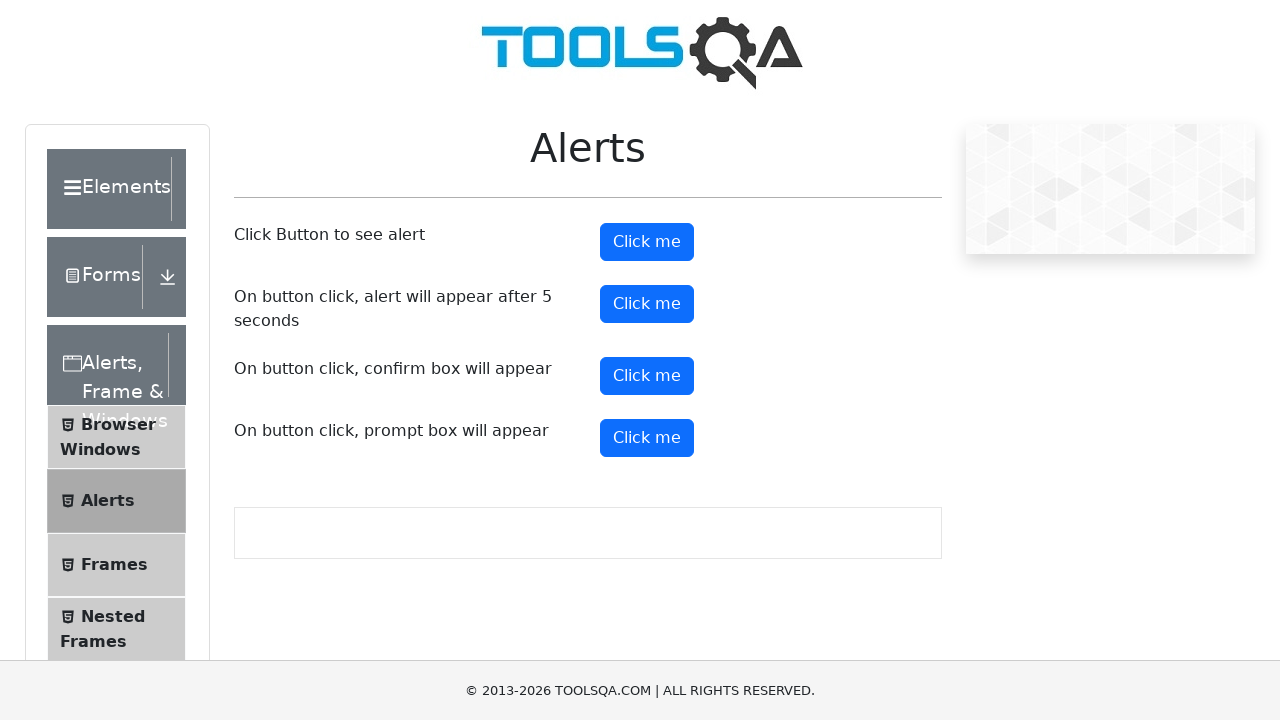